Tests keyboard navigation and actions on a form by filling fields using TAB key navigation, performing copy-paste operations with keyboard shortcuts, and submitting the form with ENTER.

Starting URL: https://mozilla.github.io/form-fill-examples/basic.html

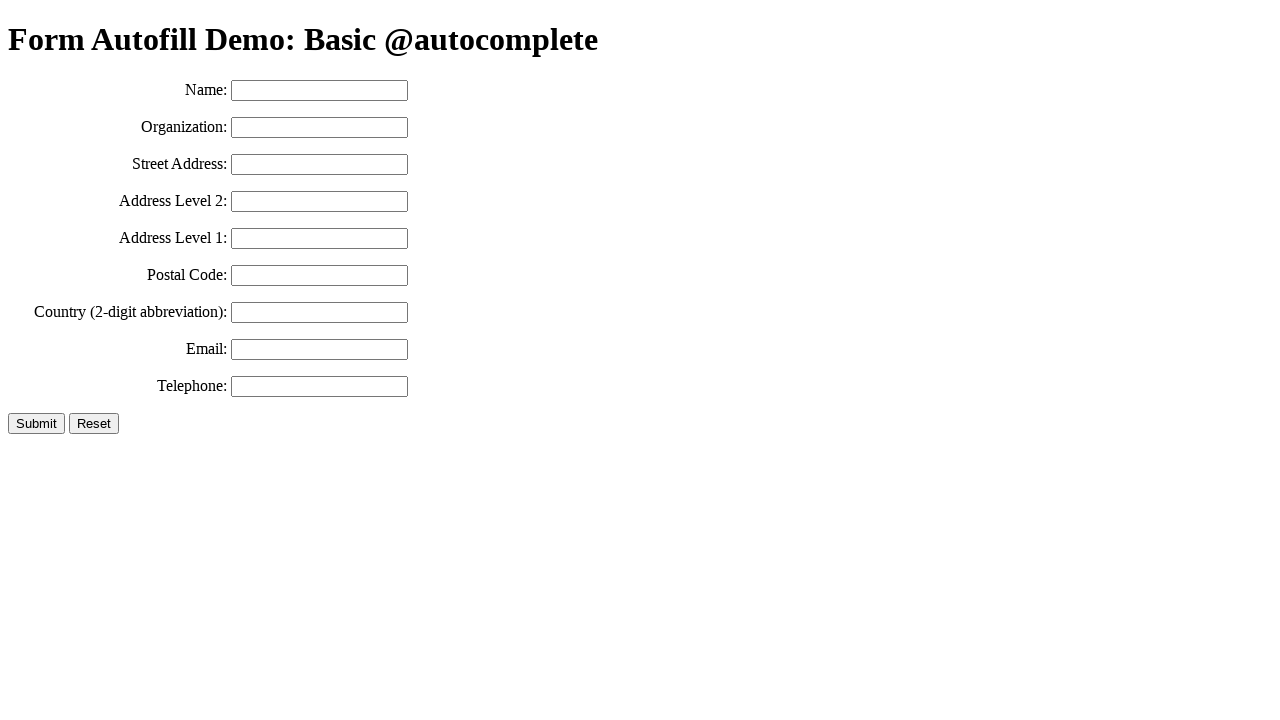

Filled first name field with 'ashutosh' on //html/body/form/label[1]/input
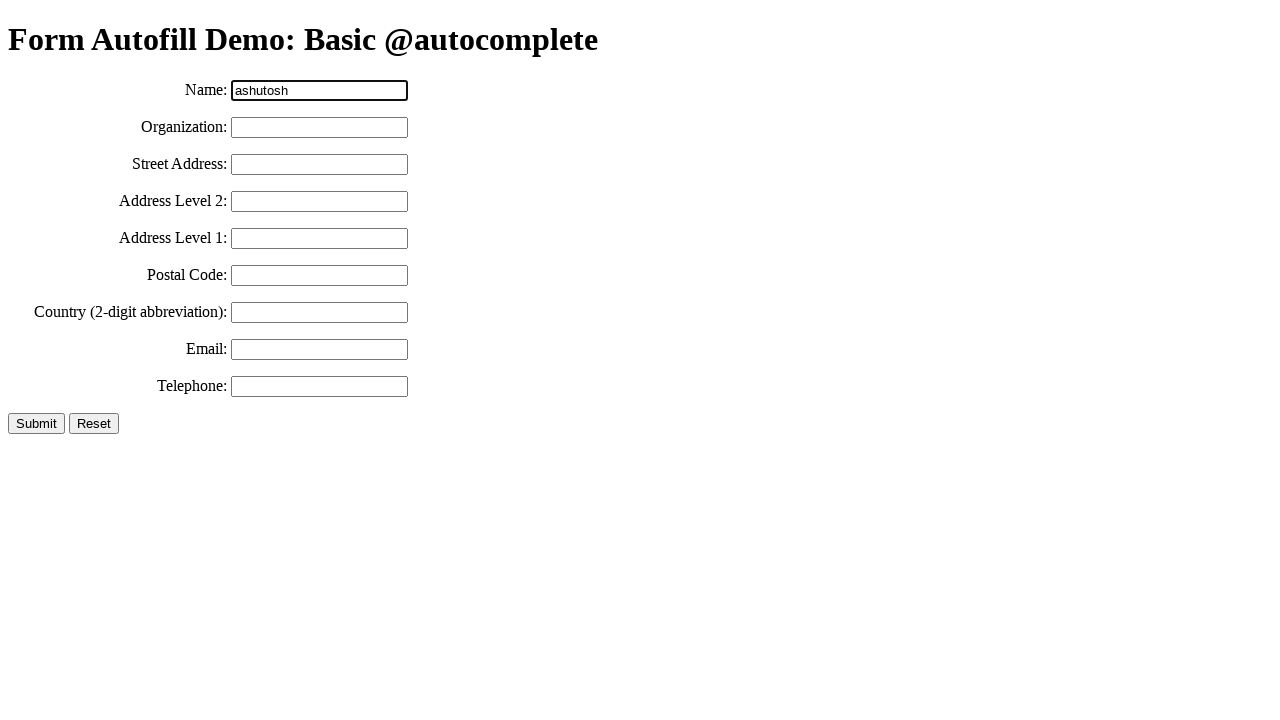

Focused on first name input field on xpath=//html/body/form/label[1]/input
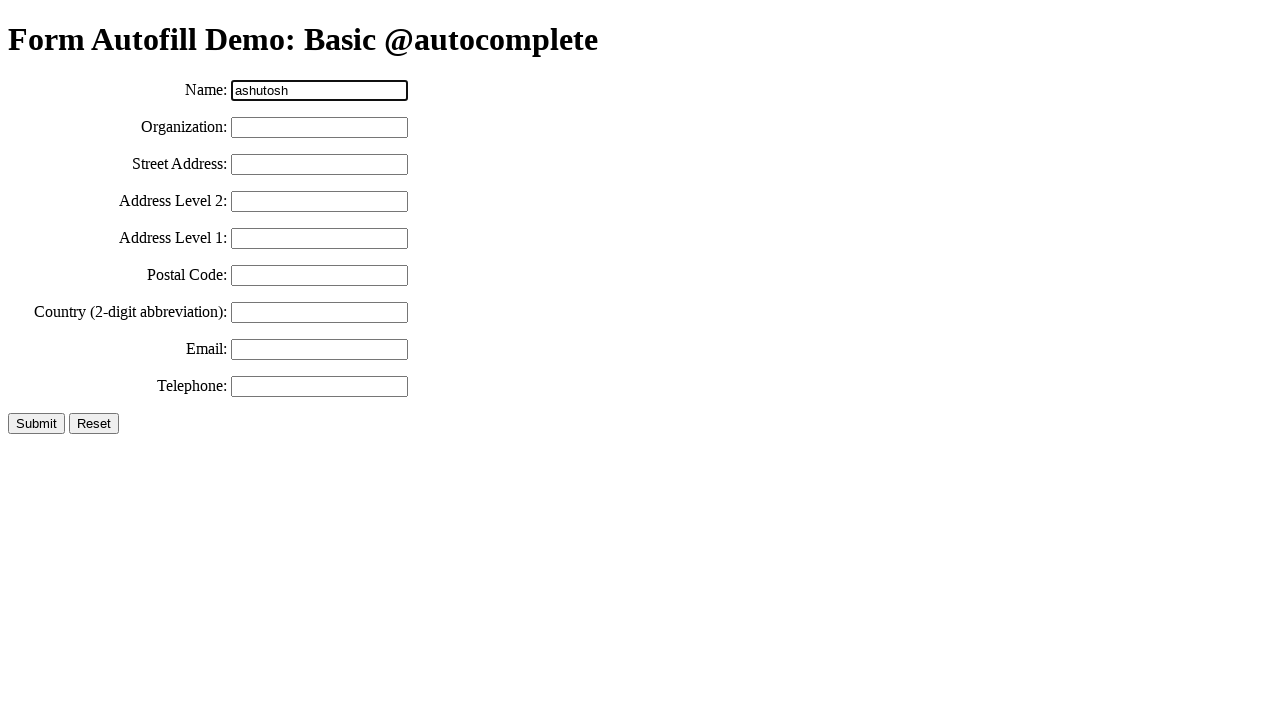

Pressed Tab to navigate to last name field
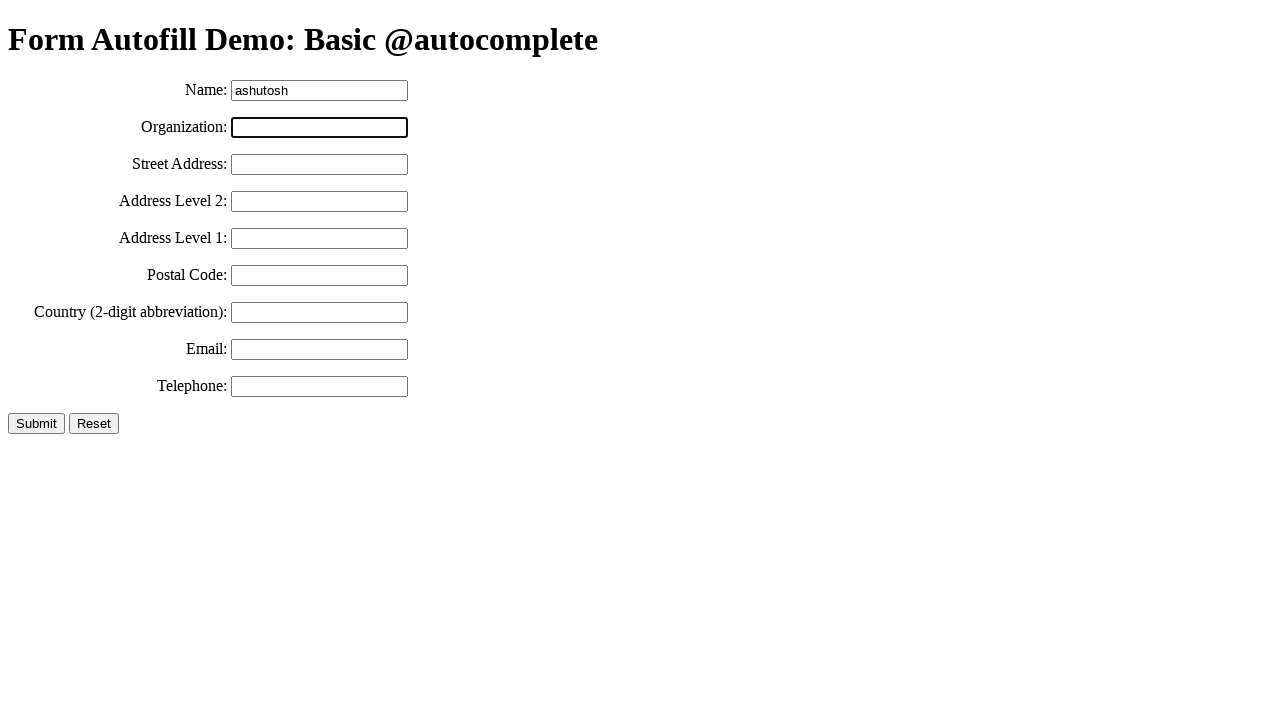

Typed 'ardak' in last name field
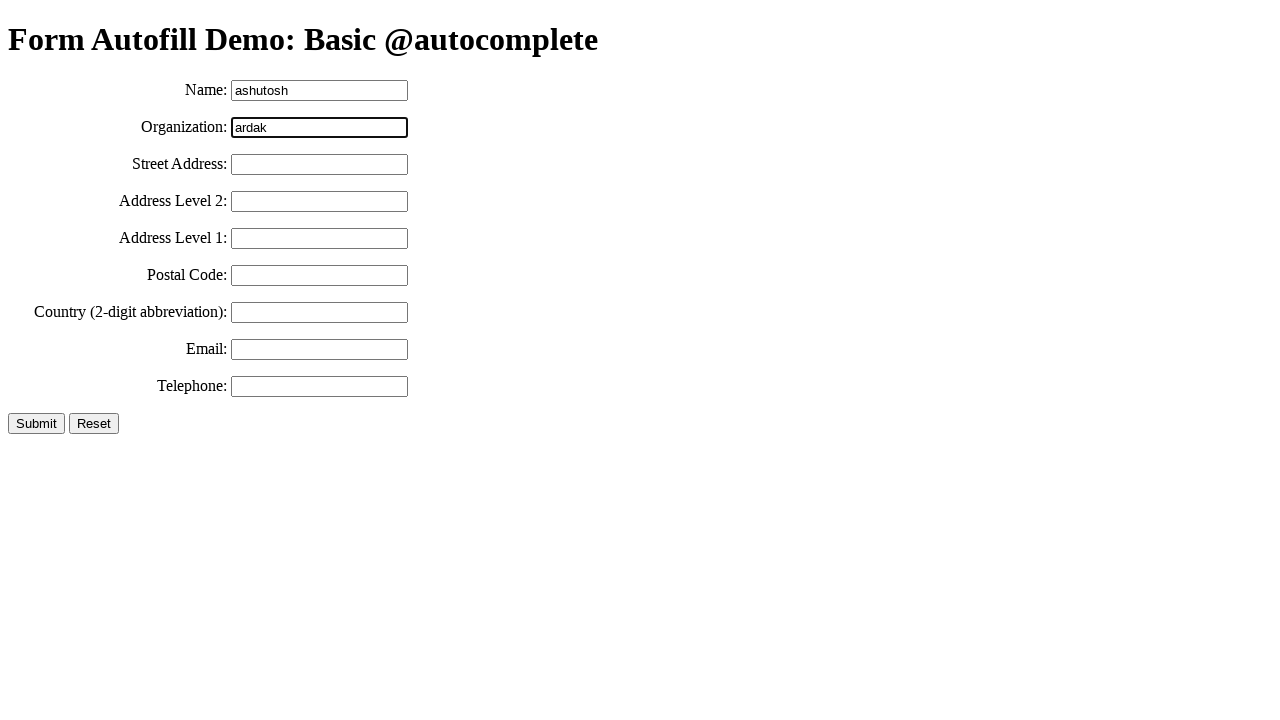

Pressed Tab to navigate to address field
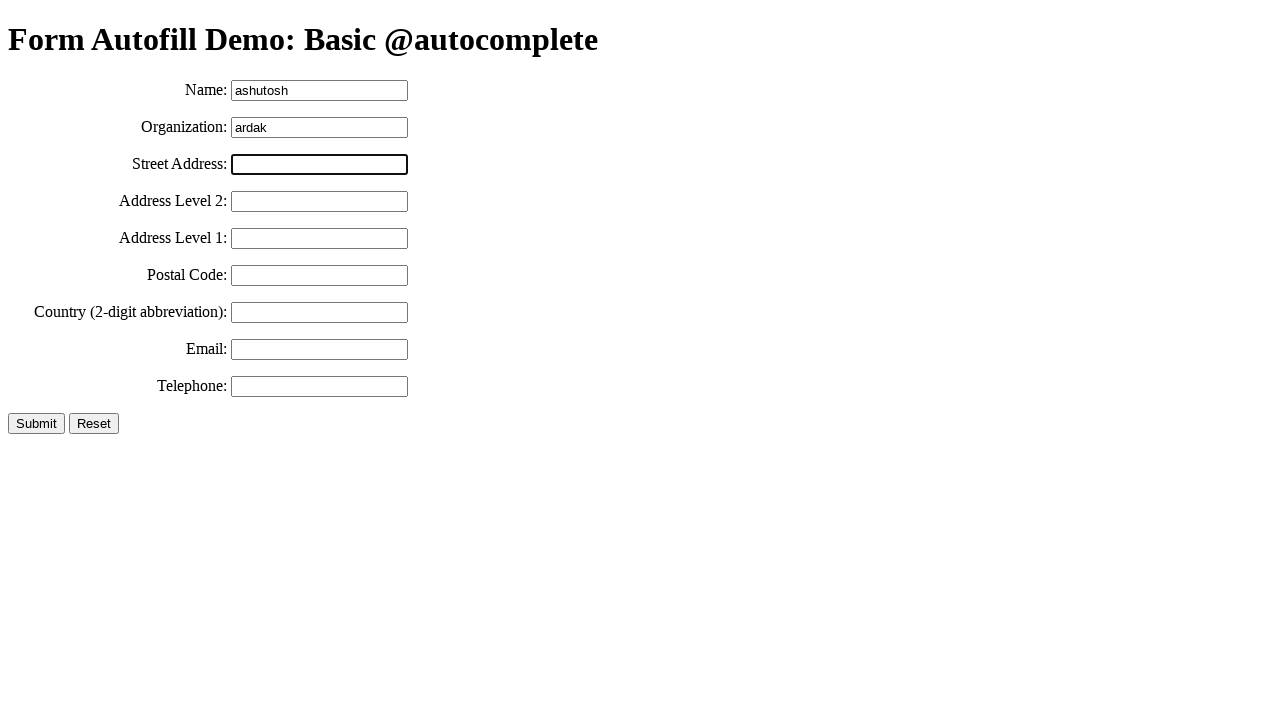

Typed address text 'ap angar talghdjchdbkb bdb' in address field
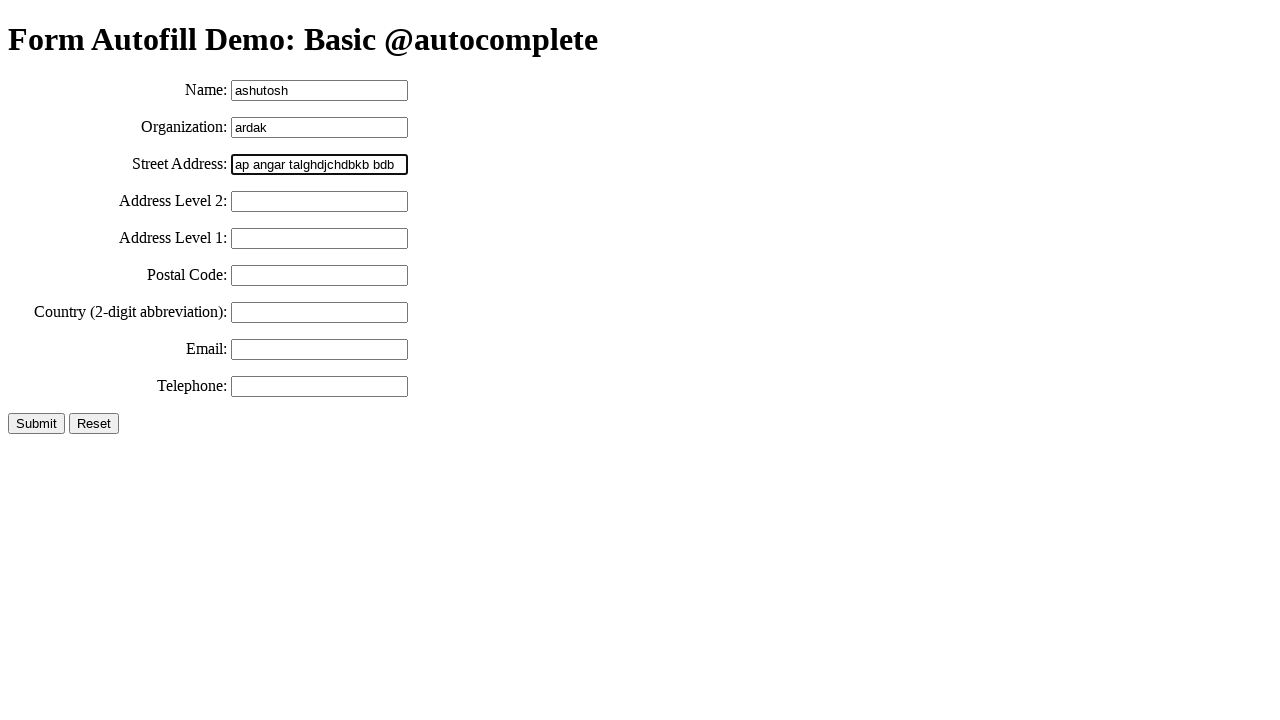

Selected all text in address field using Ctrl+A
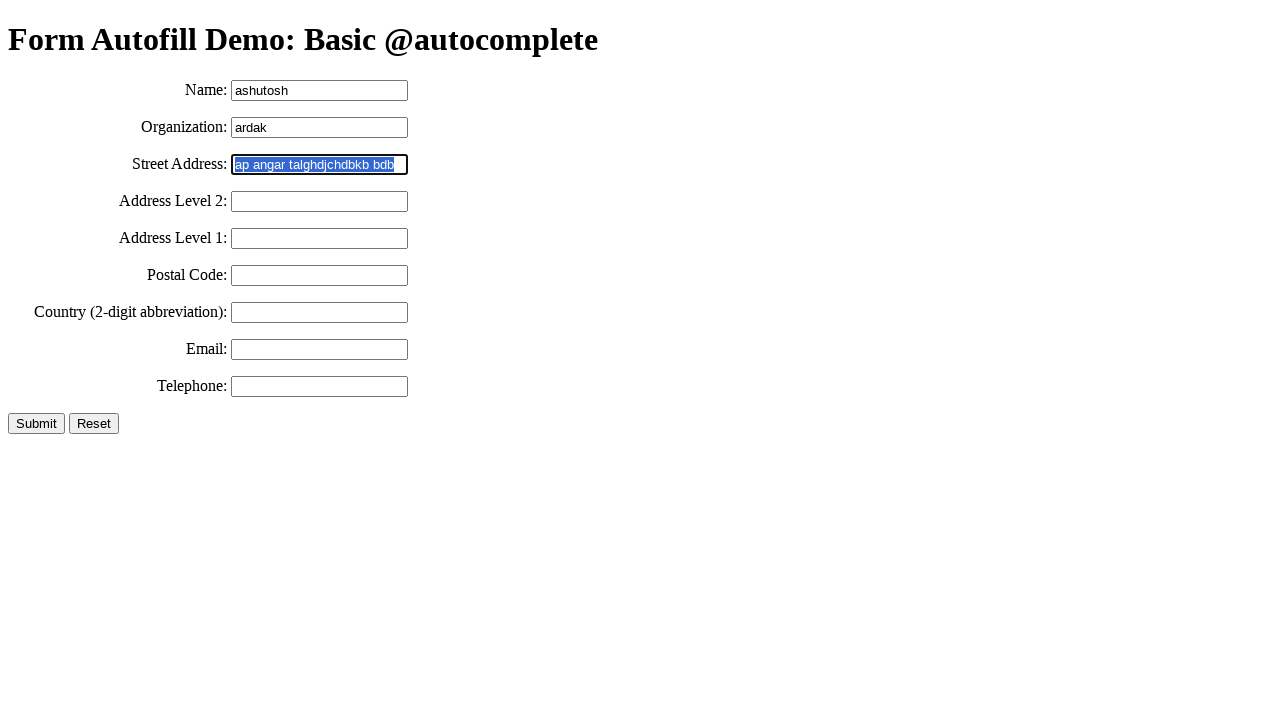

Copied selected text using Ctrl+C
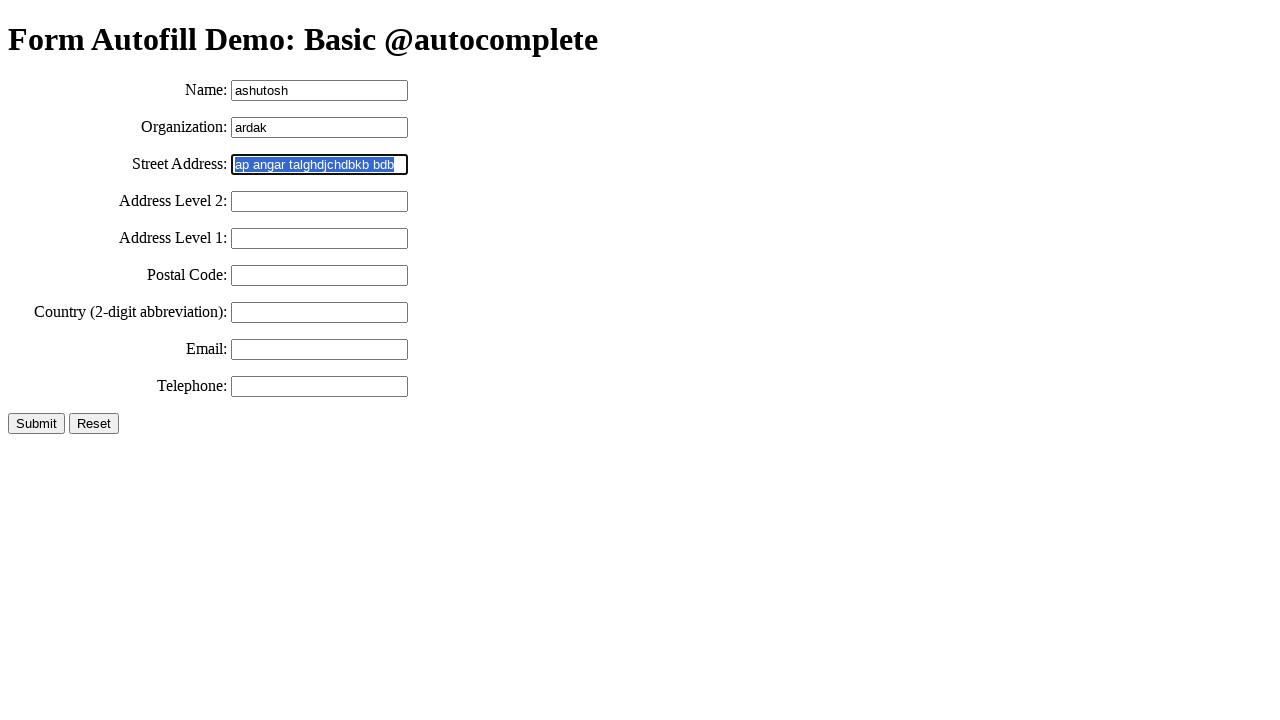

Pressed Tab to navigate to next field
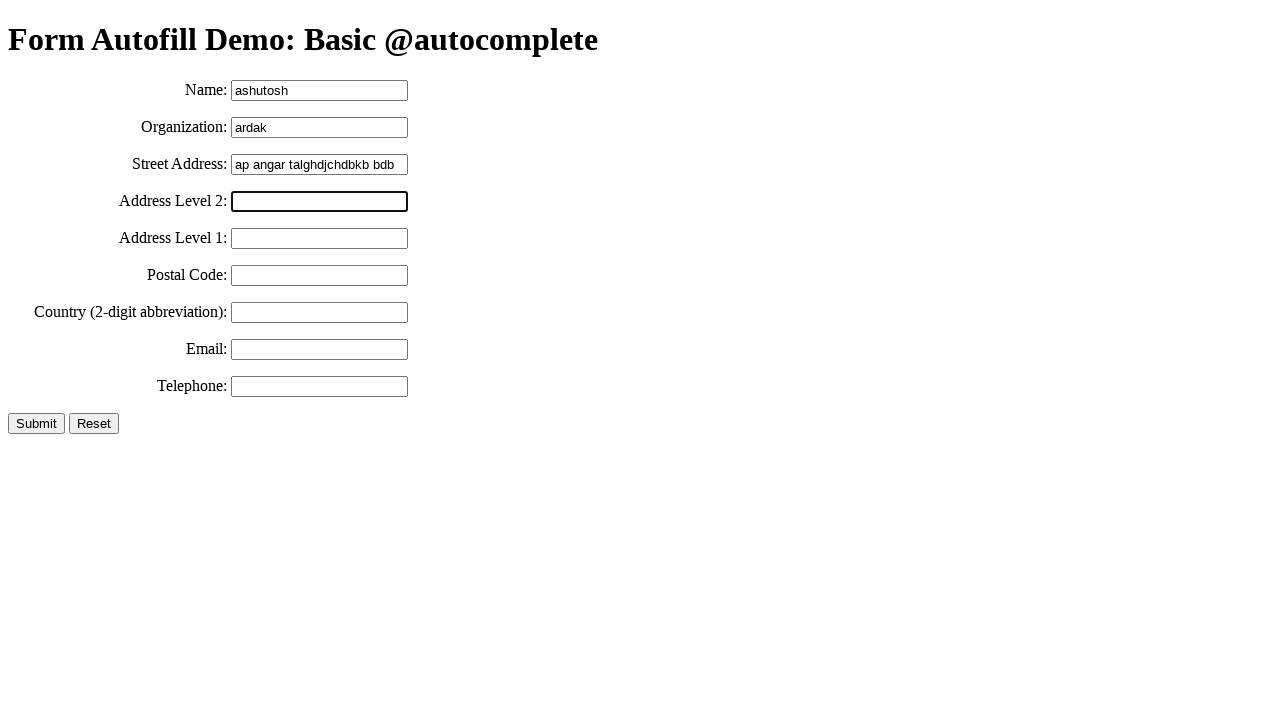

Pasted copied text using Ctrl+V
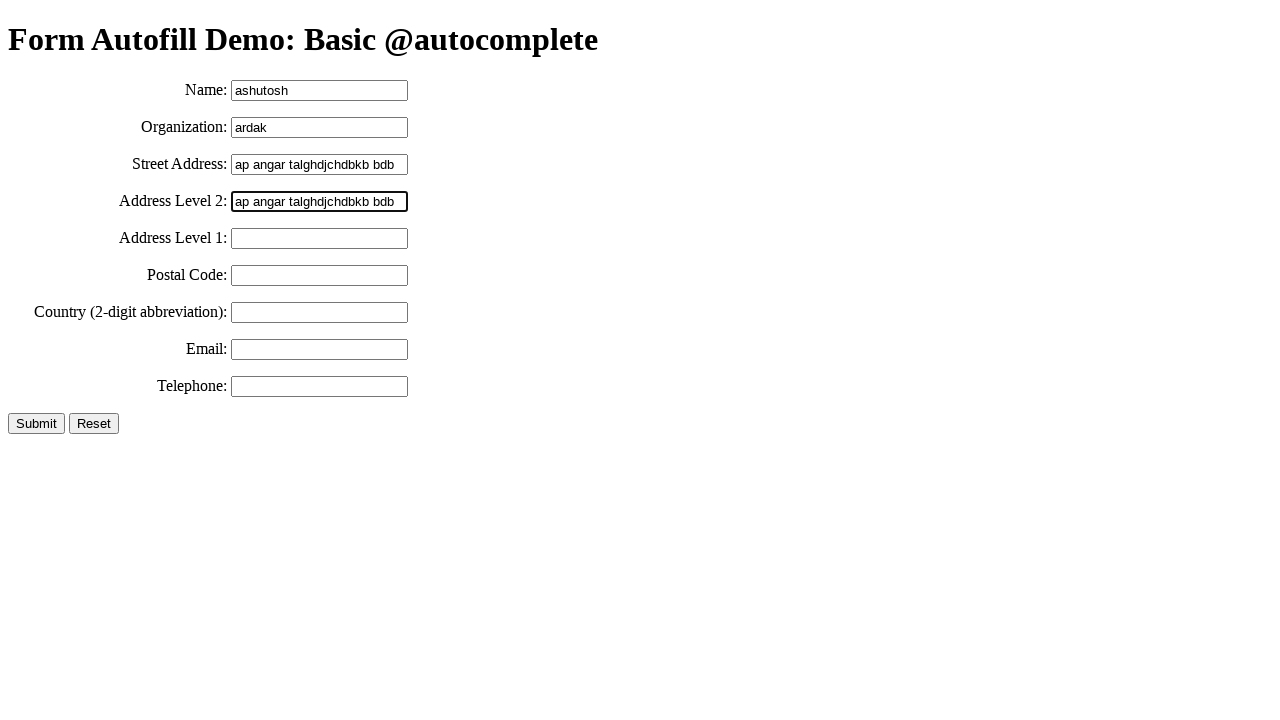

Pressed Tab to navigate through fields (1/5)
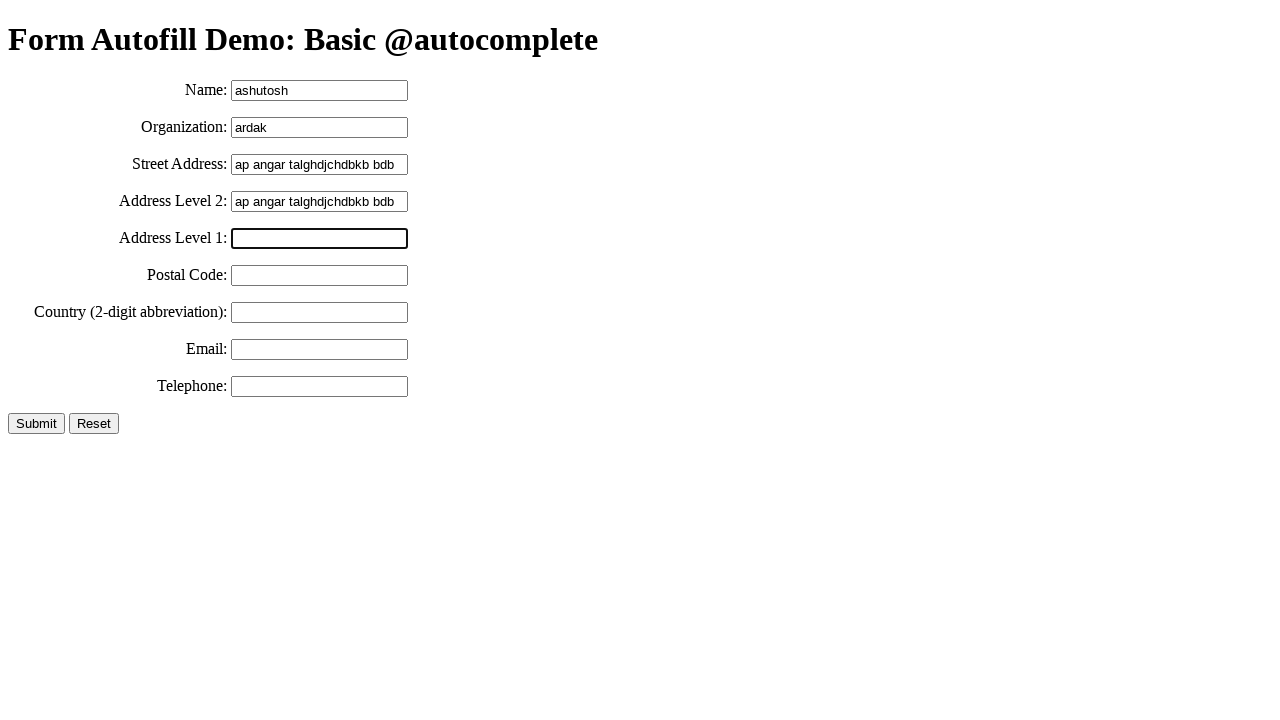

Pressed Tab to navigate through fields (2/5)
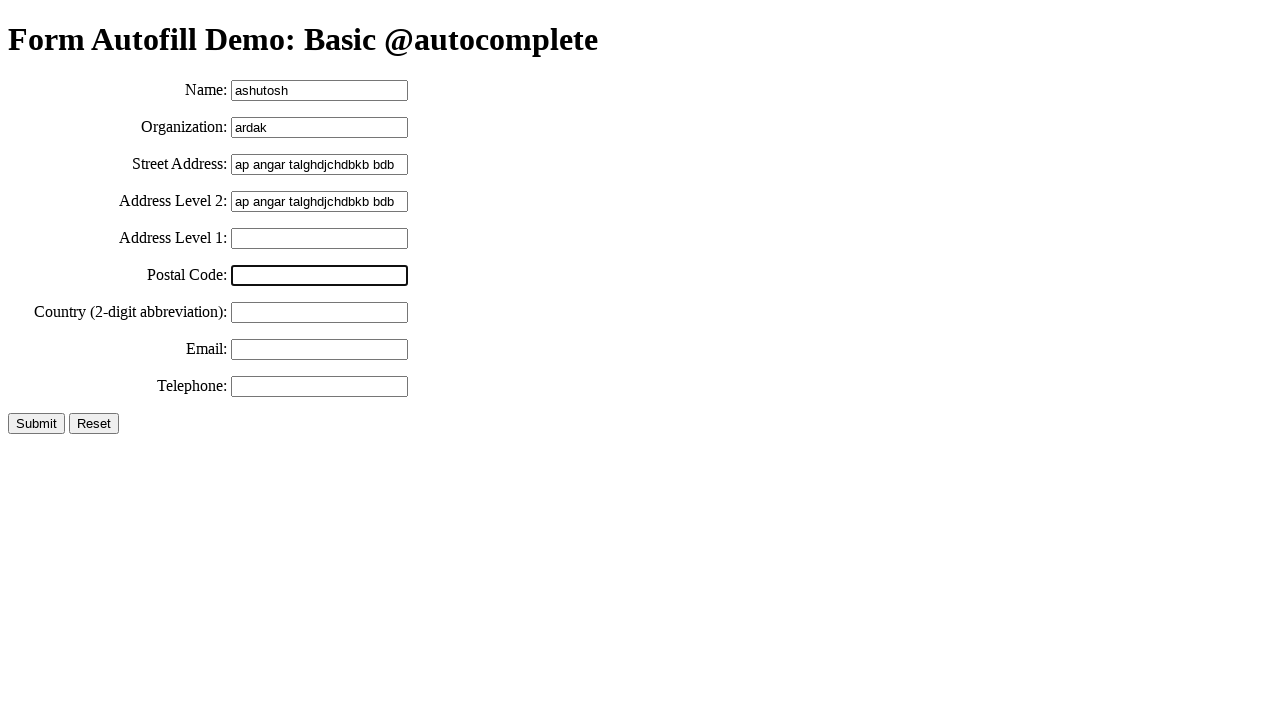

Pressed Tab to navigate through fields (3/5)
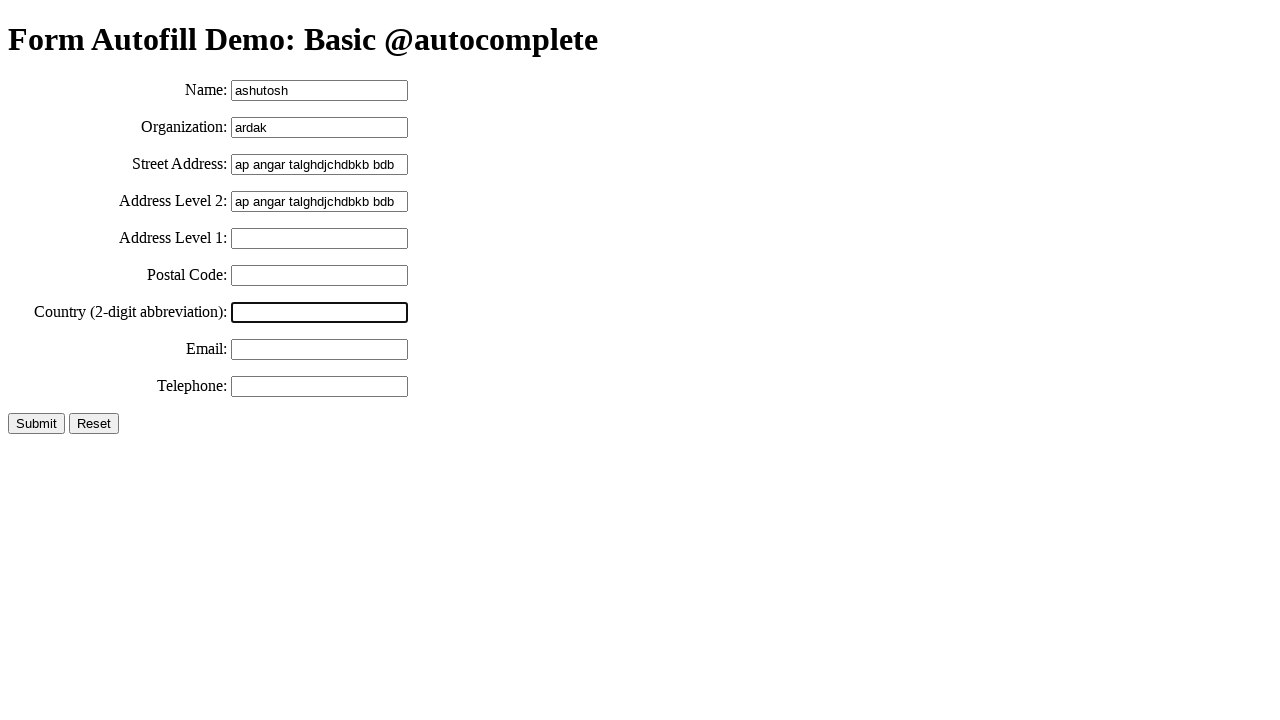

Pressed Tab to navigate through fields (4/5)
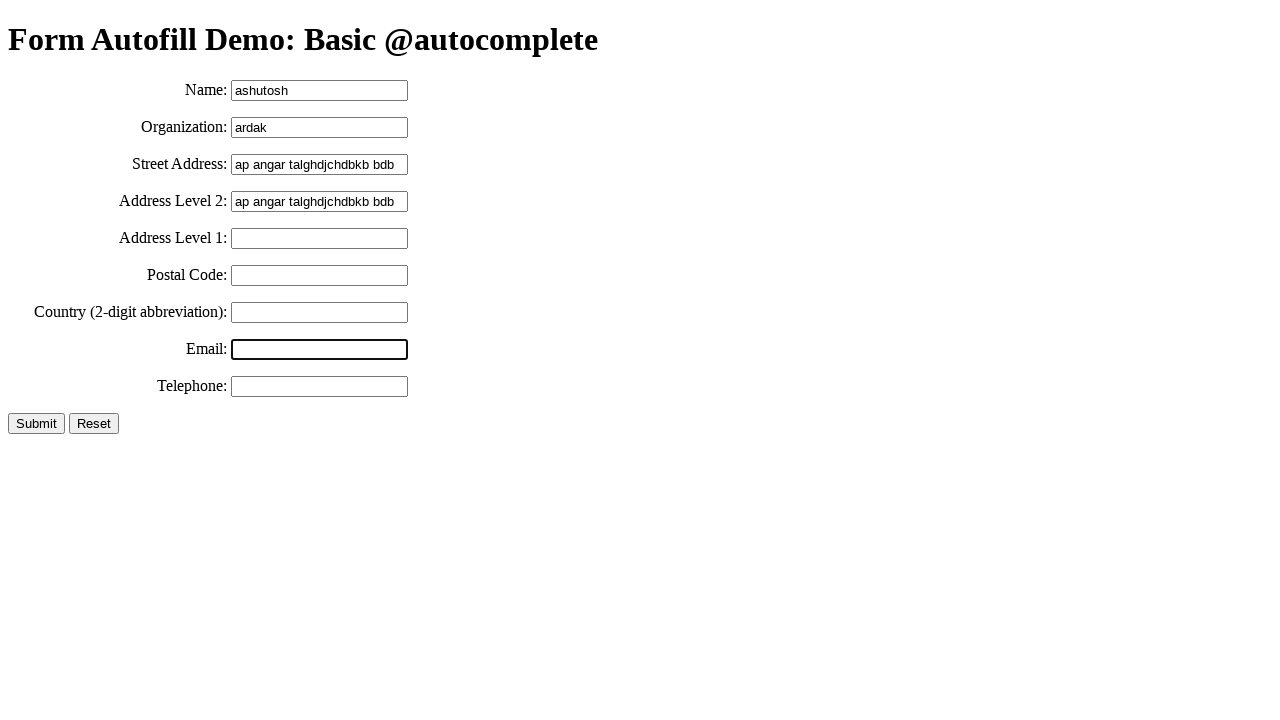

Pressed Tab to navigate through fields (5/5)
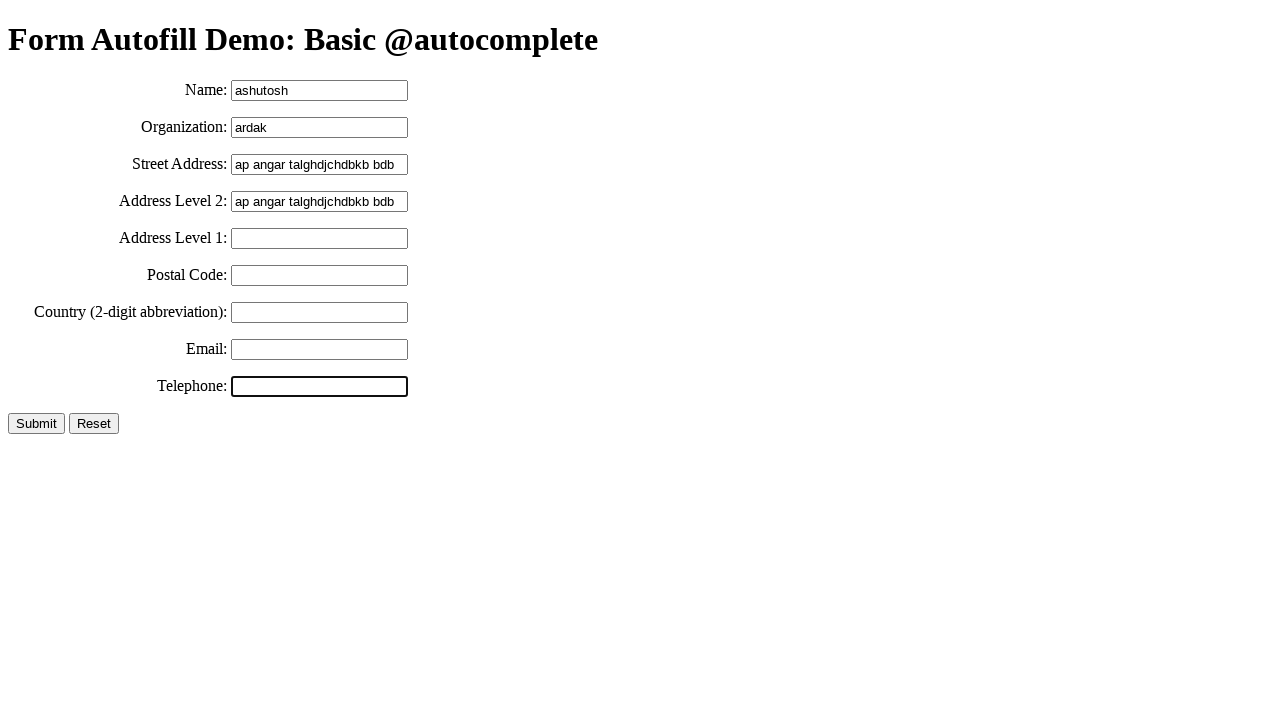

Typed phone number '8888981760'
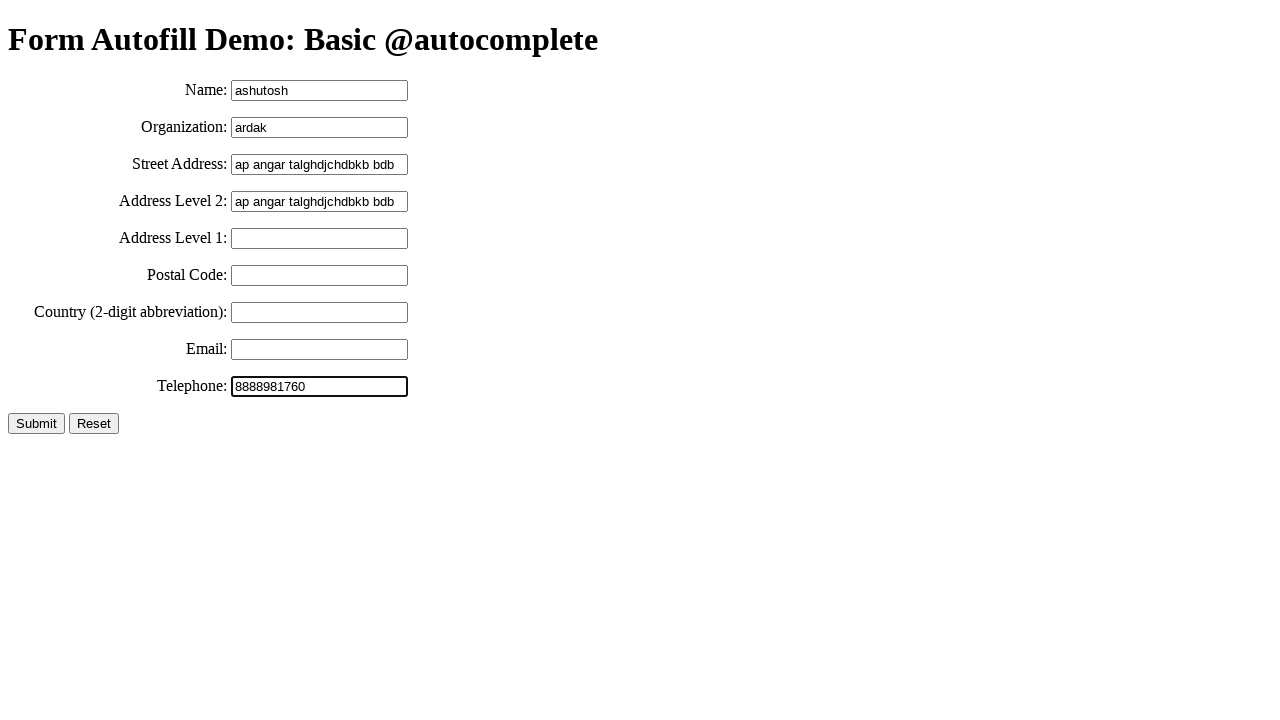

Pressed Tab to navigate to submit button
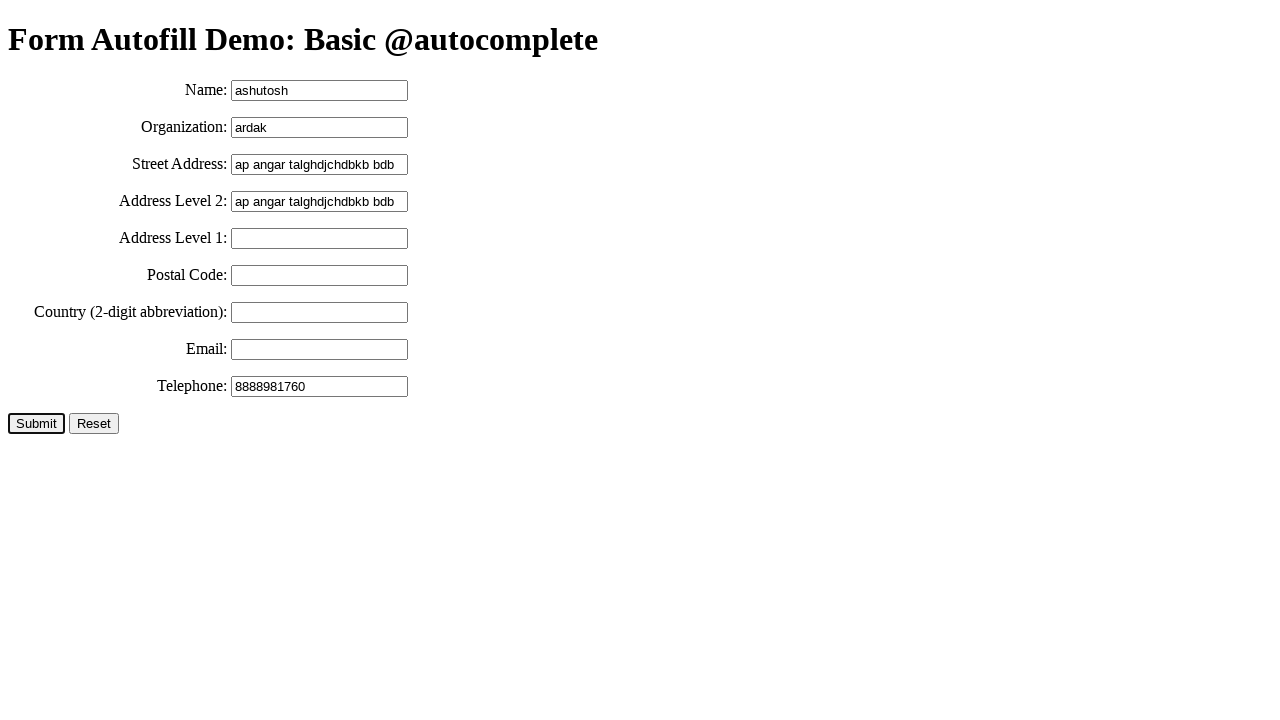

Pressed Enter to submit the form
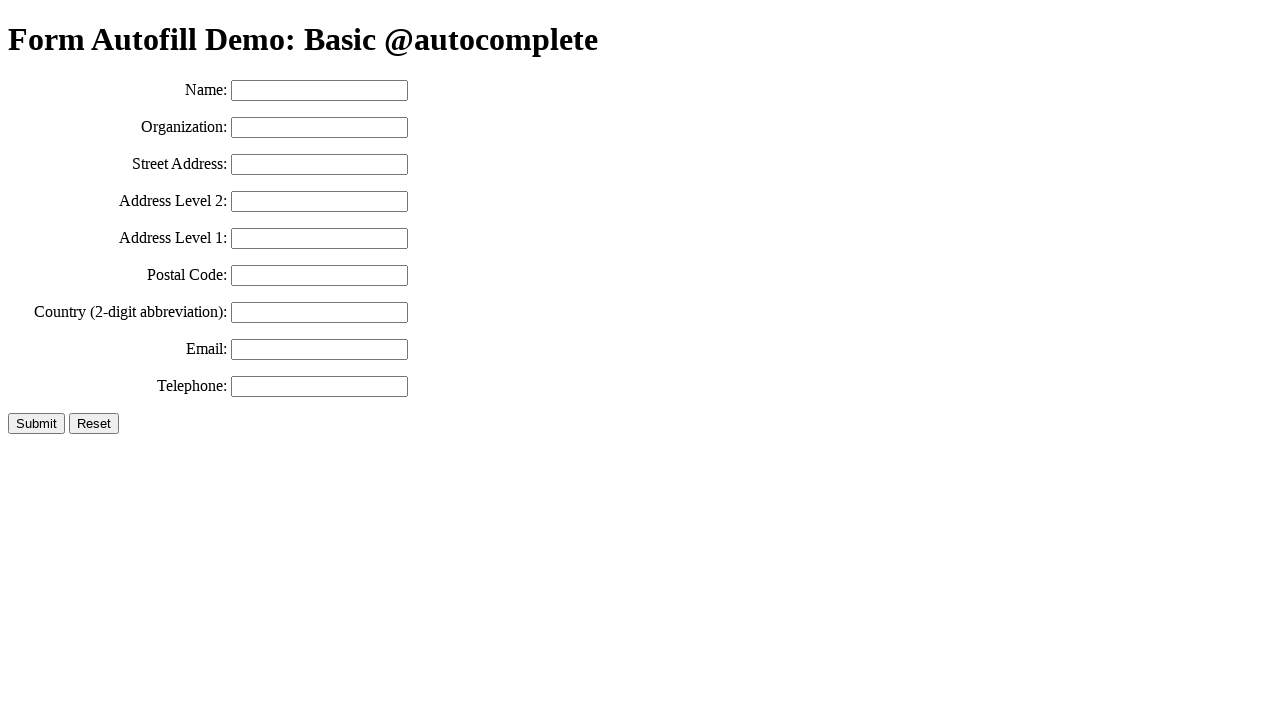

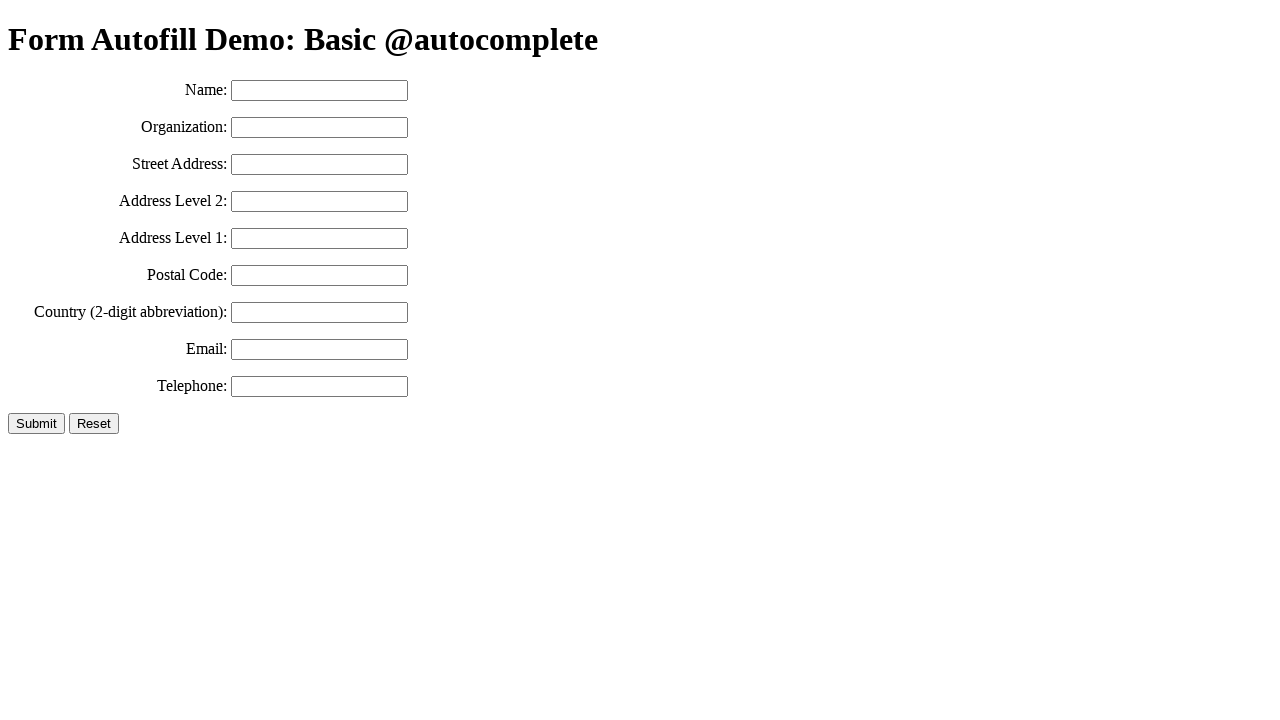